Tests the multiplication functionality by entering two numbers and verifying the product result

Starting URL: https://testsheepnz.github.io/BasicCalculator.html

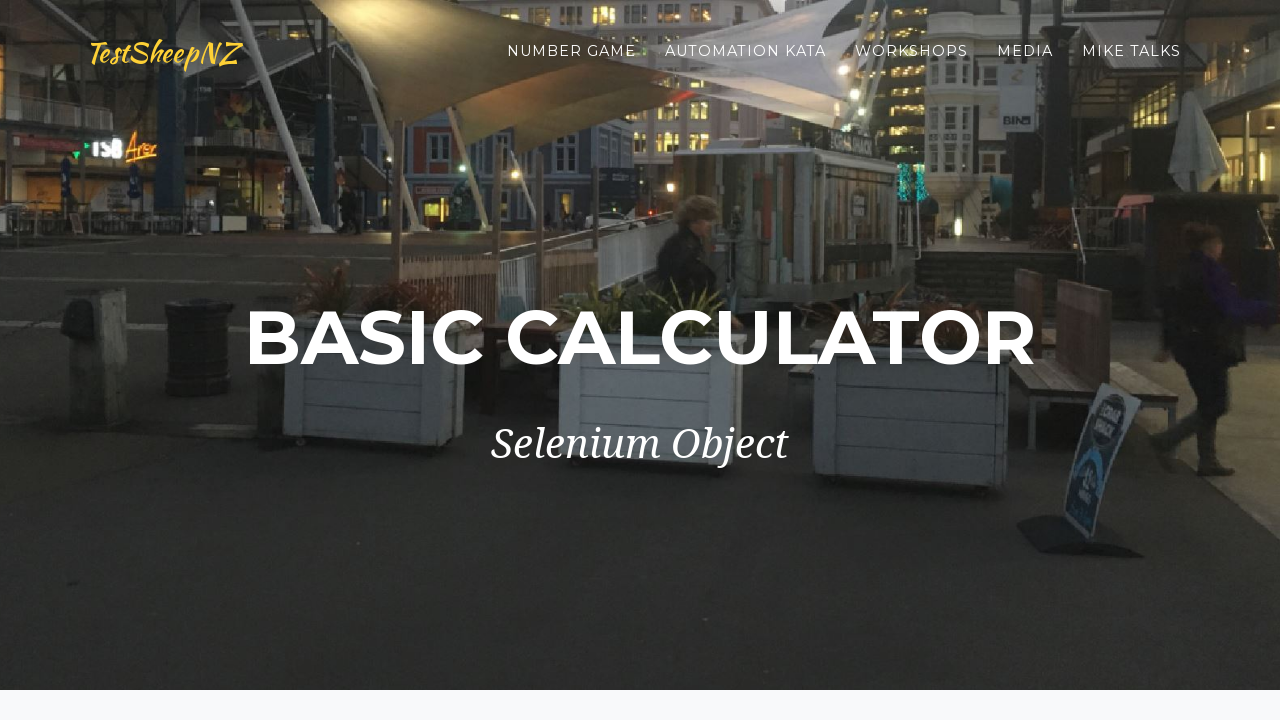

Selected build option 1 on #selectBuild
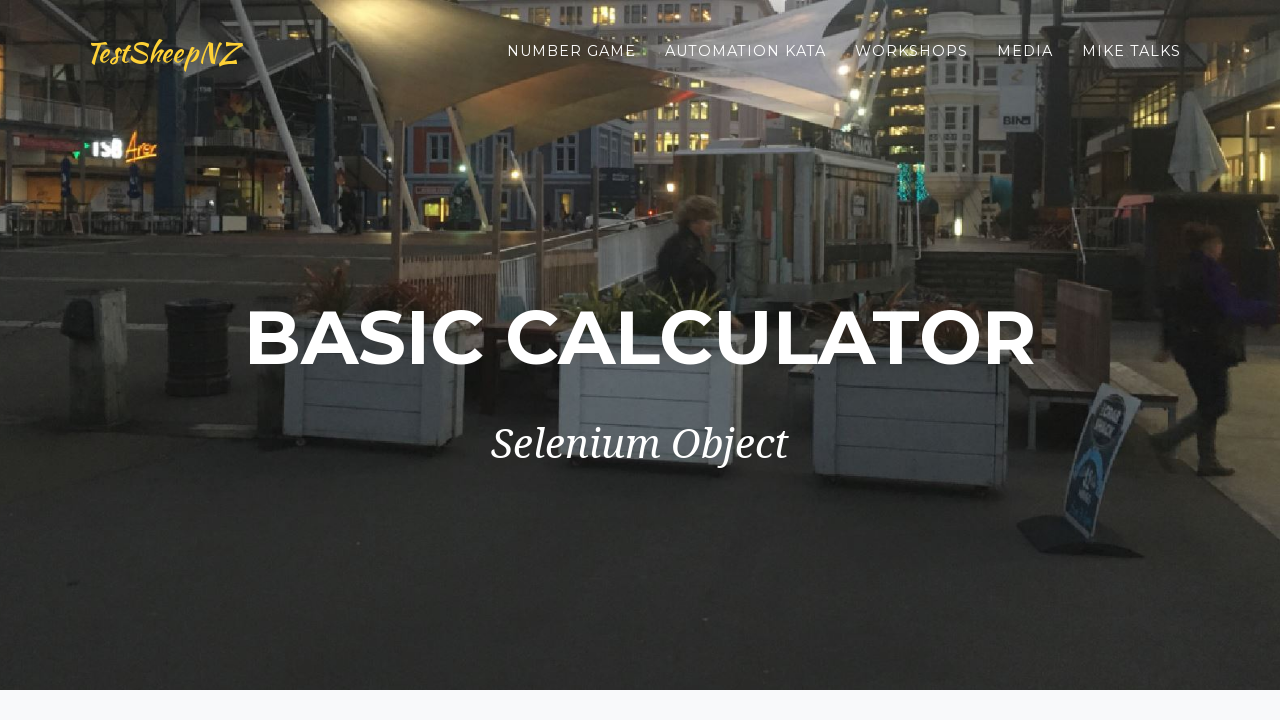

Entered 10 in the first number field on #number1Field
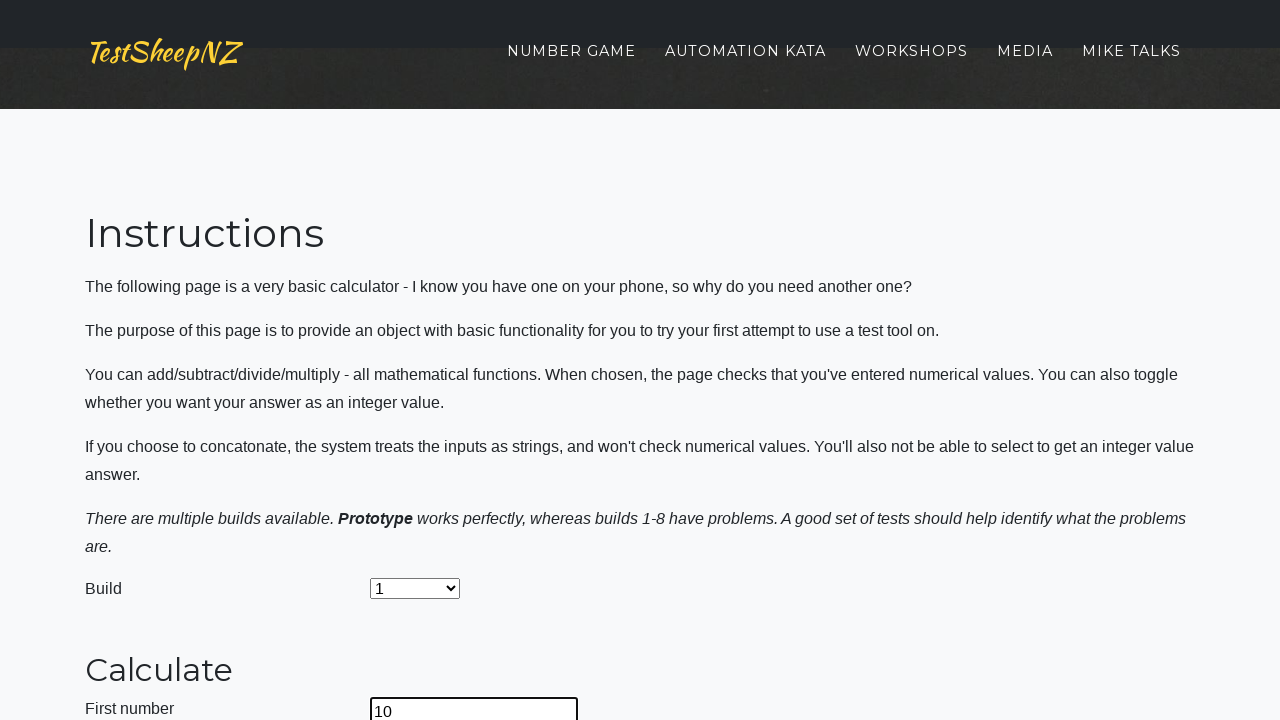

Entered 8 in the second number field on #number2Field
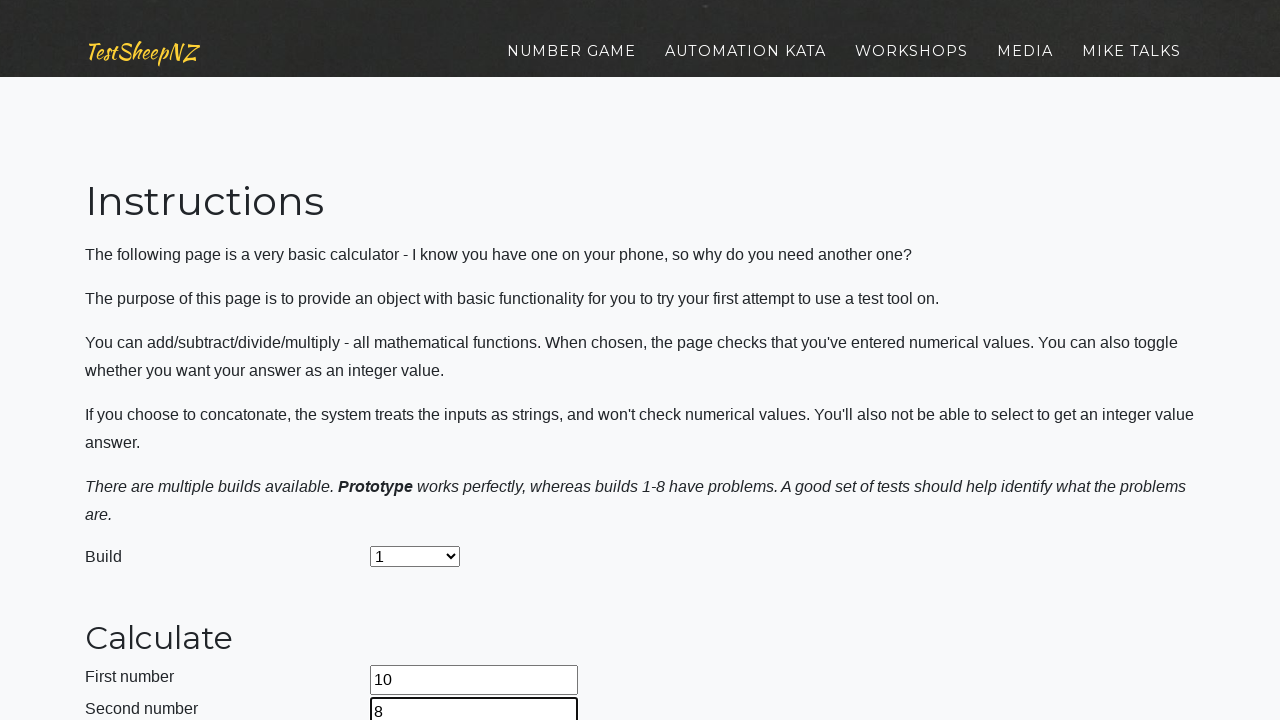

Selected Multiply operation from dropdown on #selectOperationDropdown
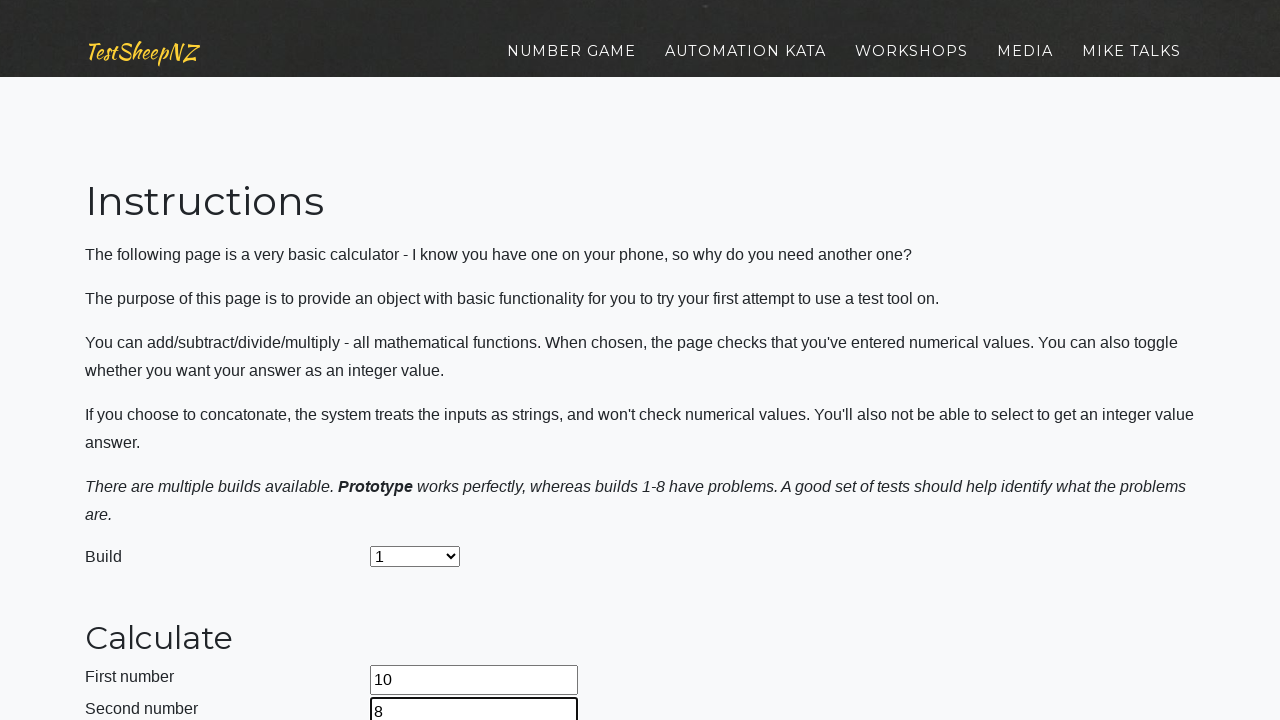

Clicked calculate button to compute 10 × 8 at (422, 361) on #calculateButton
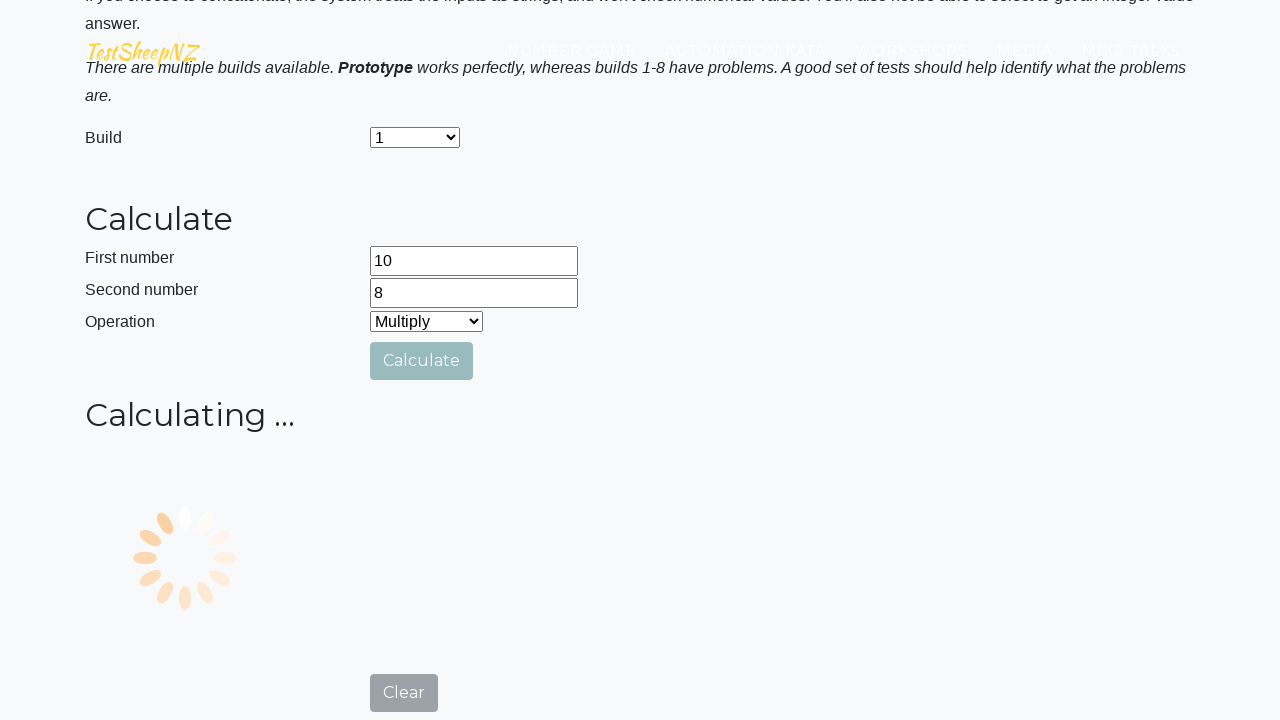

Retrieved calculation result from answer field
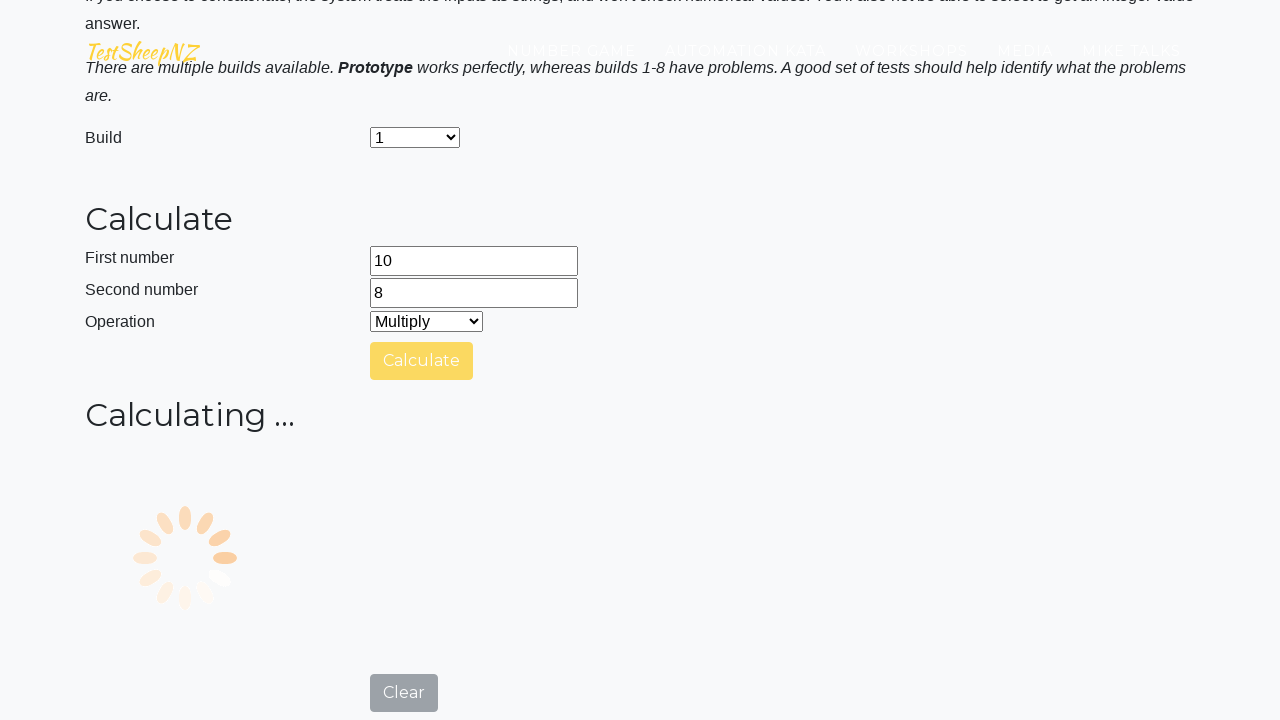

Verified result equals 80
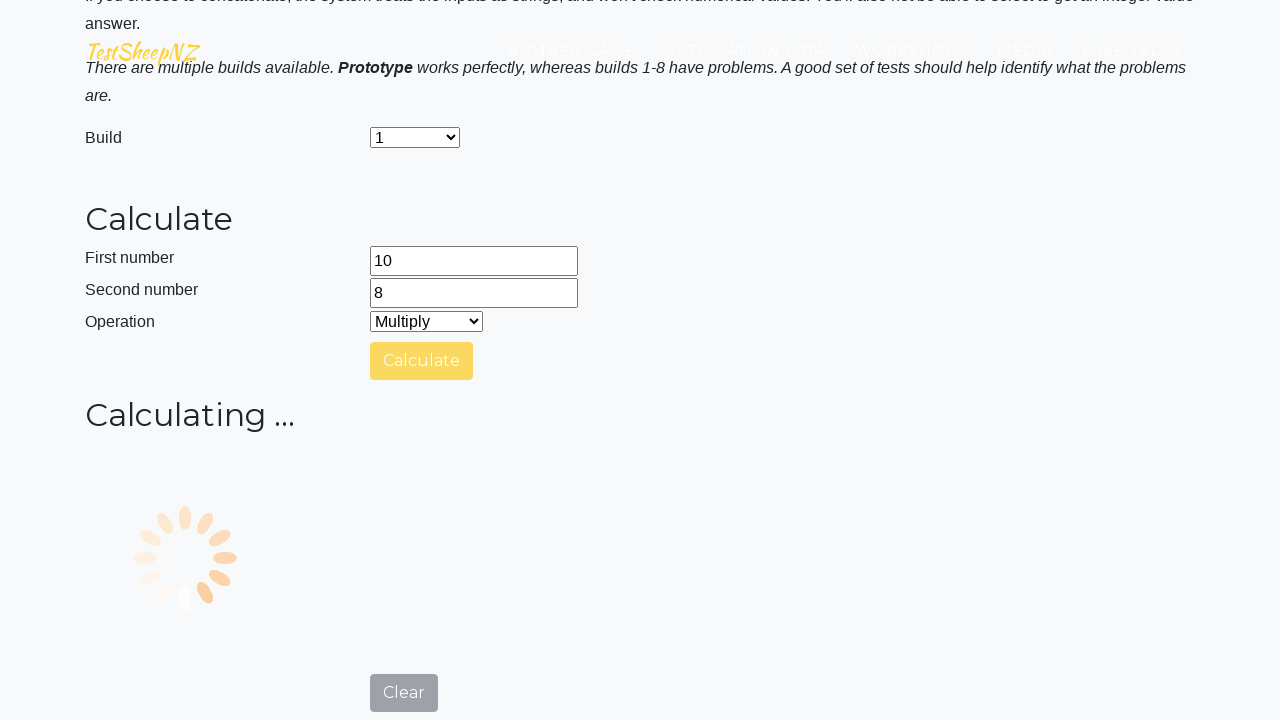

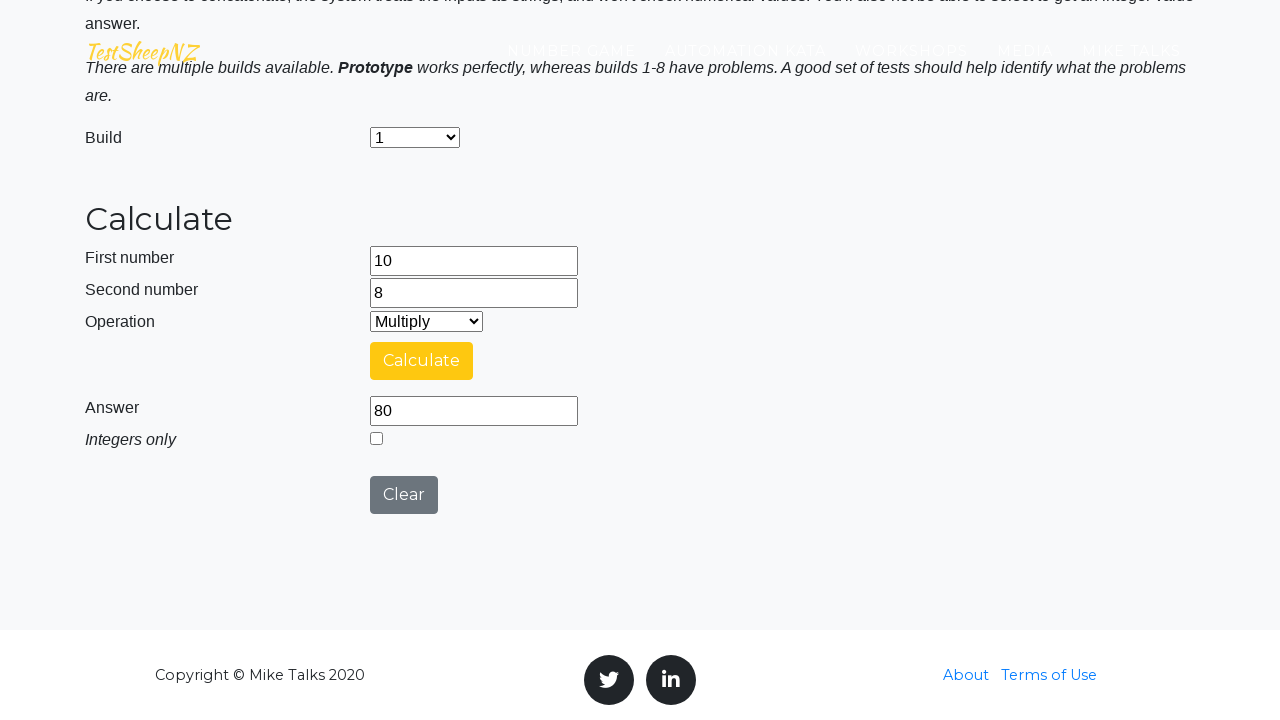